Tests login functionality on saucedemo.com by entering credentials, verifying successful login or error messages, and logging out when successful

Starting URL: https://www.saucedemo.com/

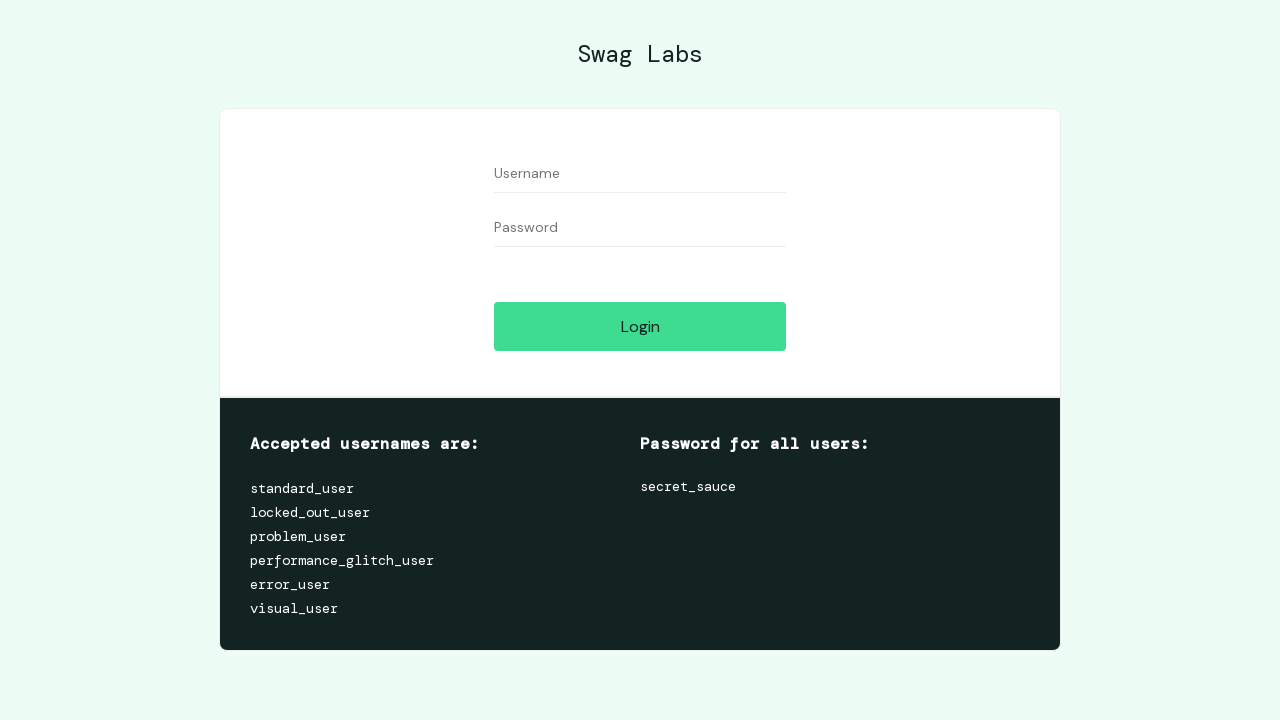

Filled username field with 'standard_user' on #user-name
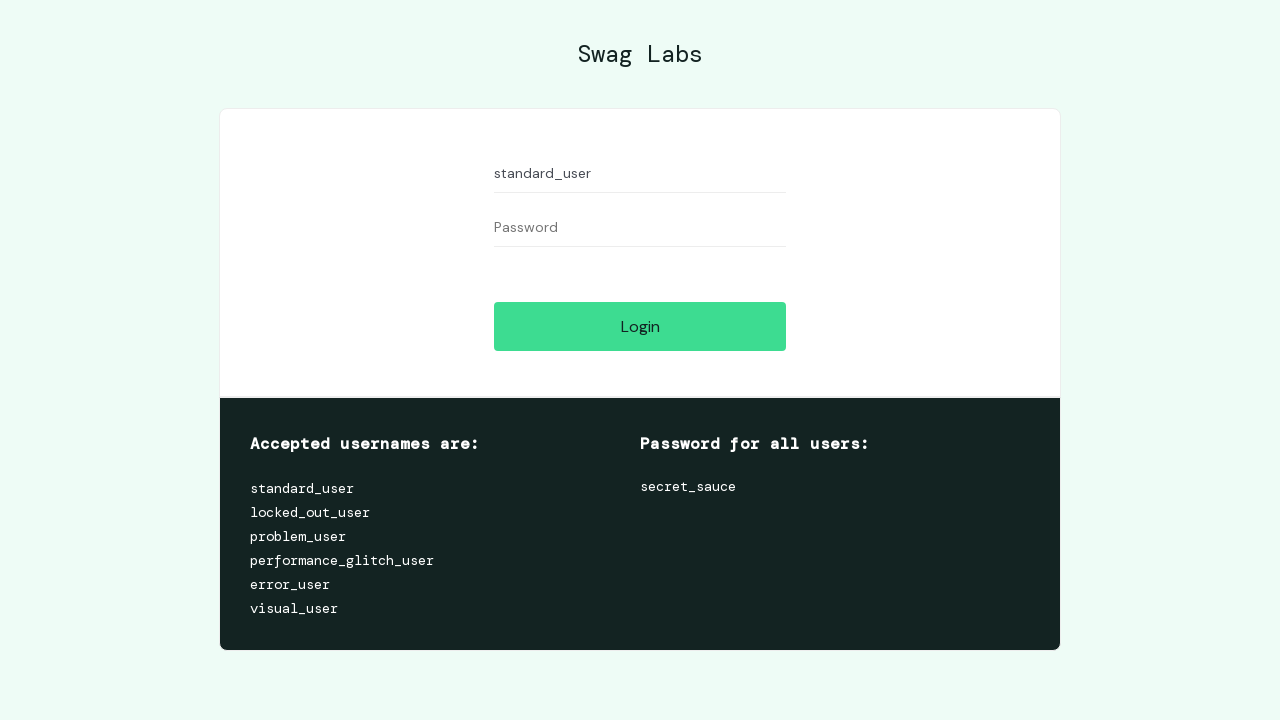

Filled password field with 'secret_sauce' on #password
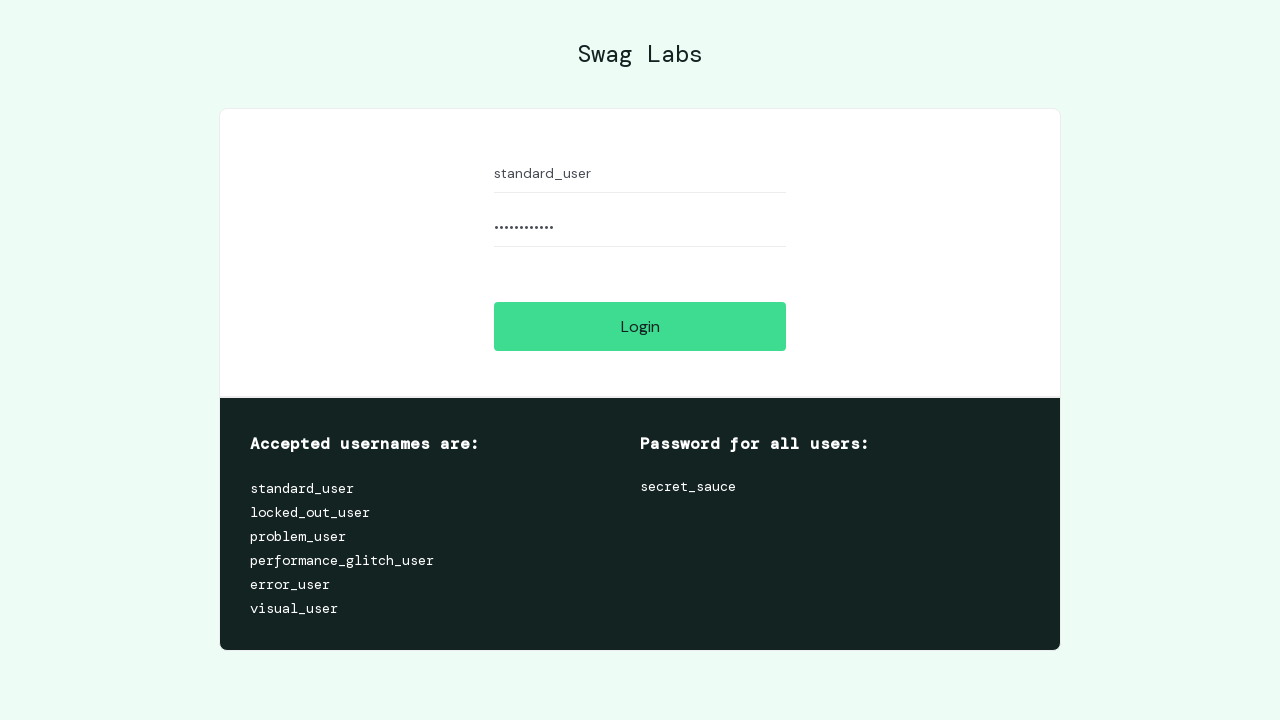

Clicked login button to submit credentials at (640, 326) on #login-button
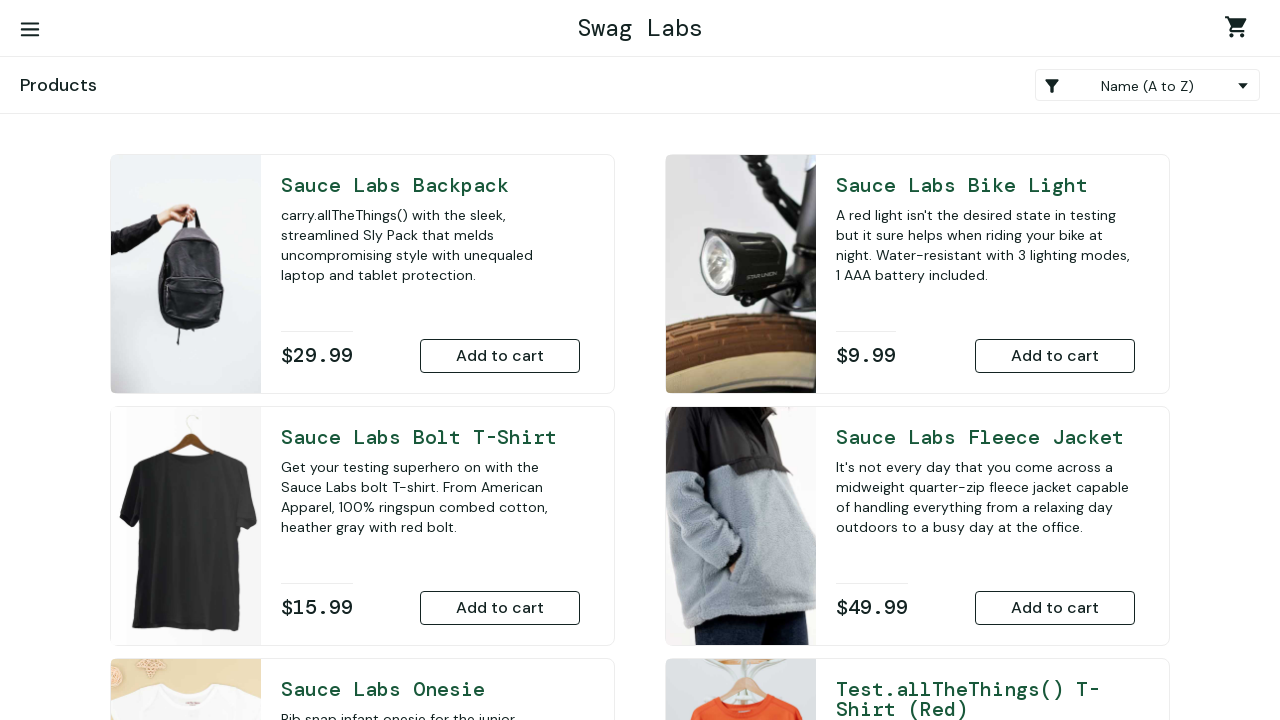

Login successful - burger menu button is visible
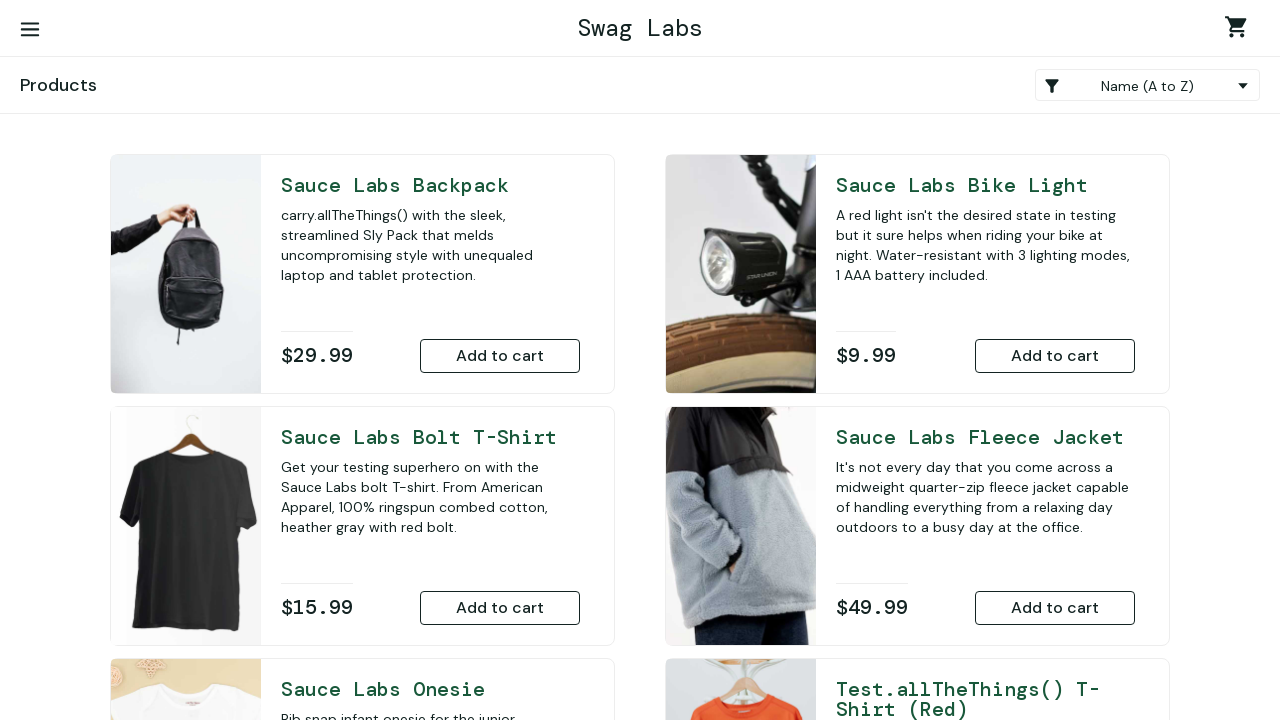

Clicked burger menu button to open menu at (30, 30) on #react-burger-menu-btn
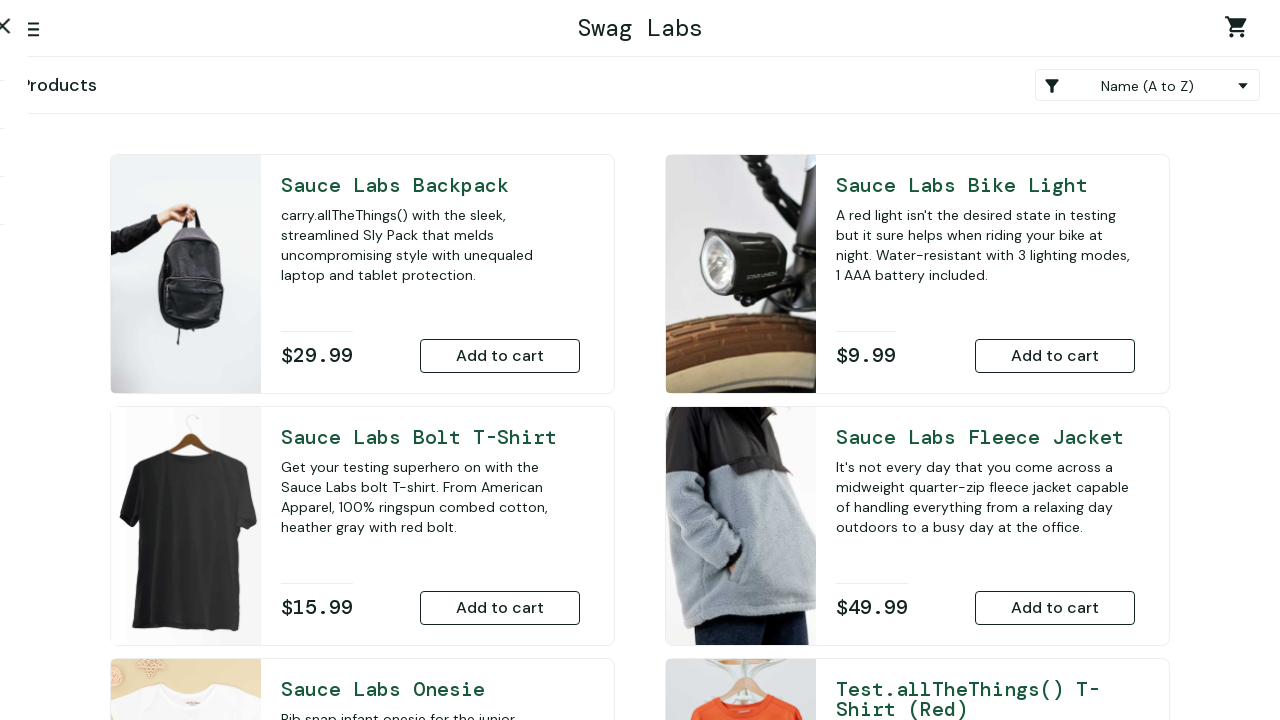

Logout link is now visible in the menu
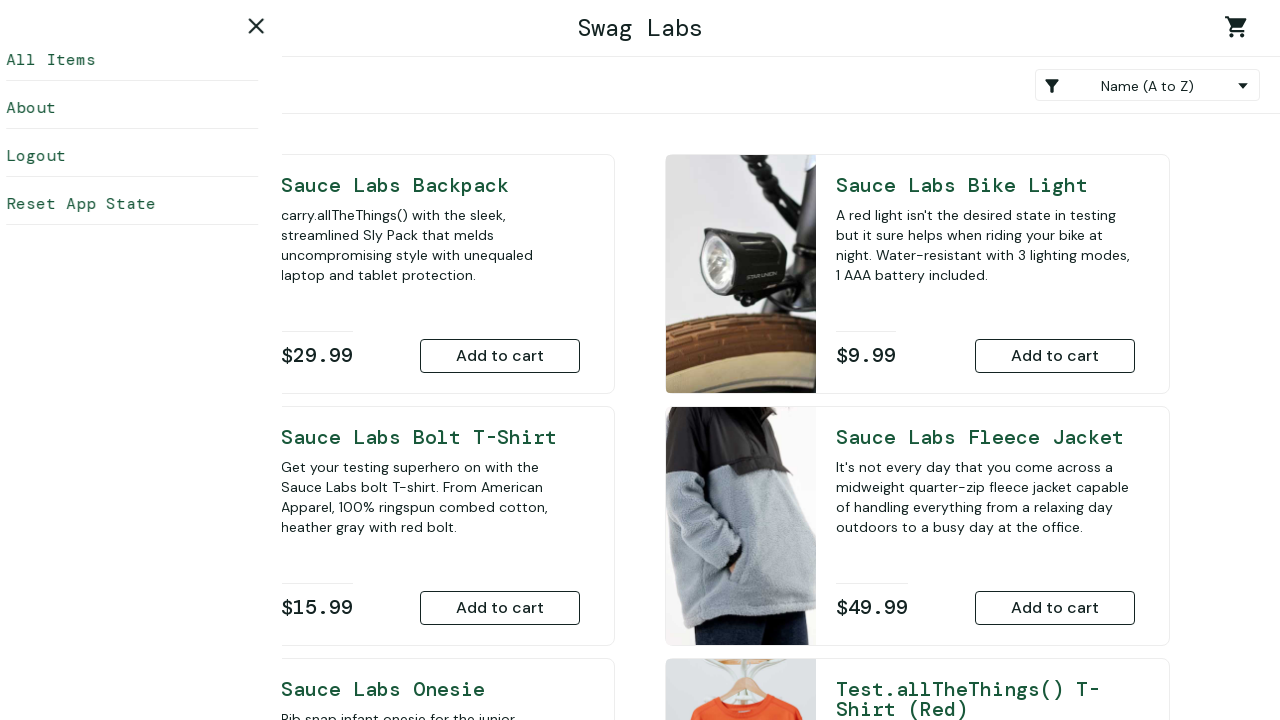

Clicked logout link to sign out at (150, 156) on #logout_sidebar_link
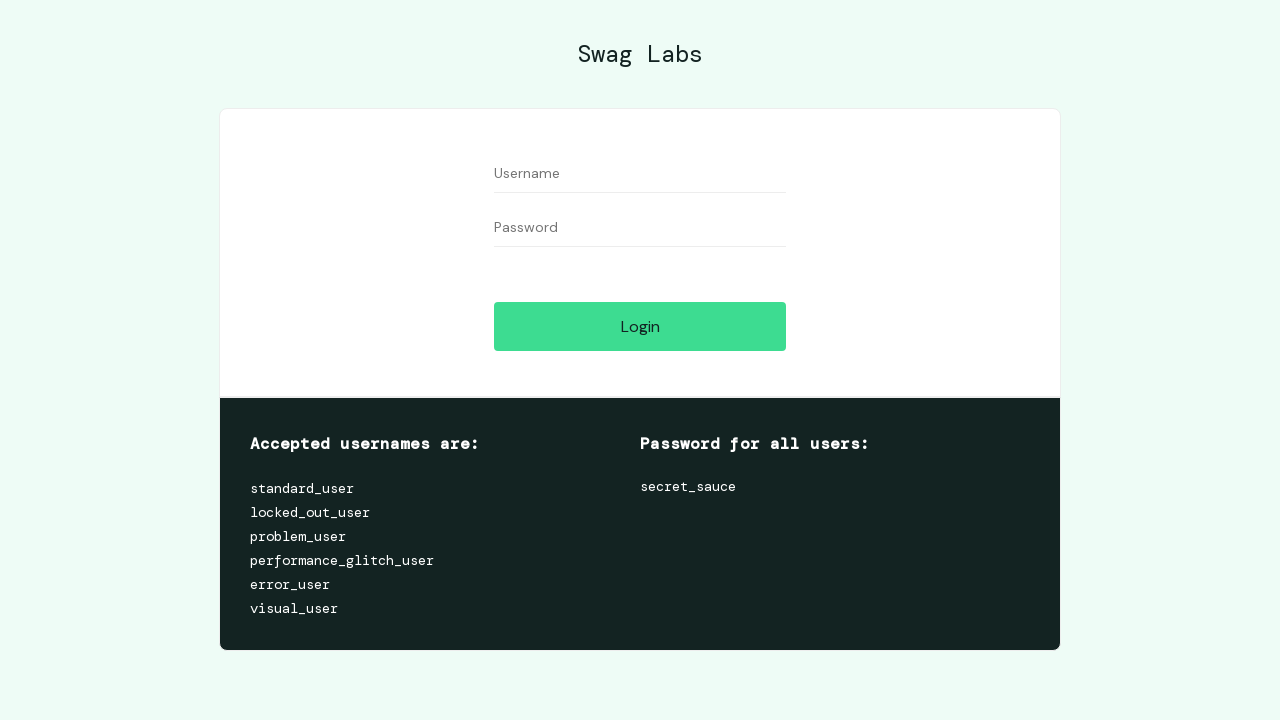

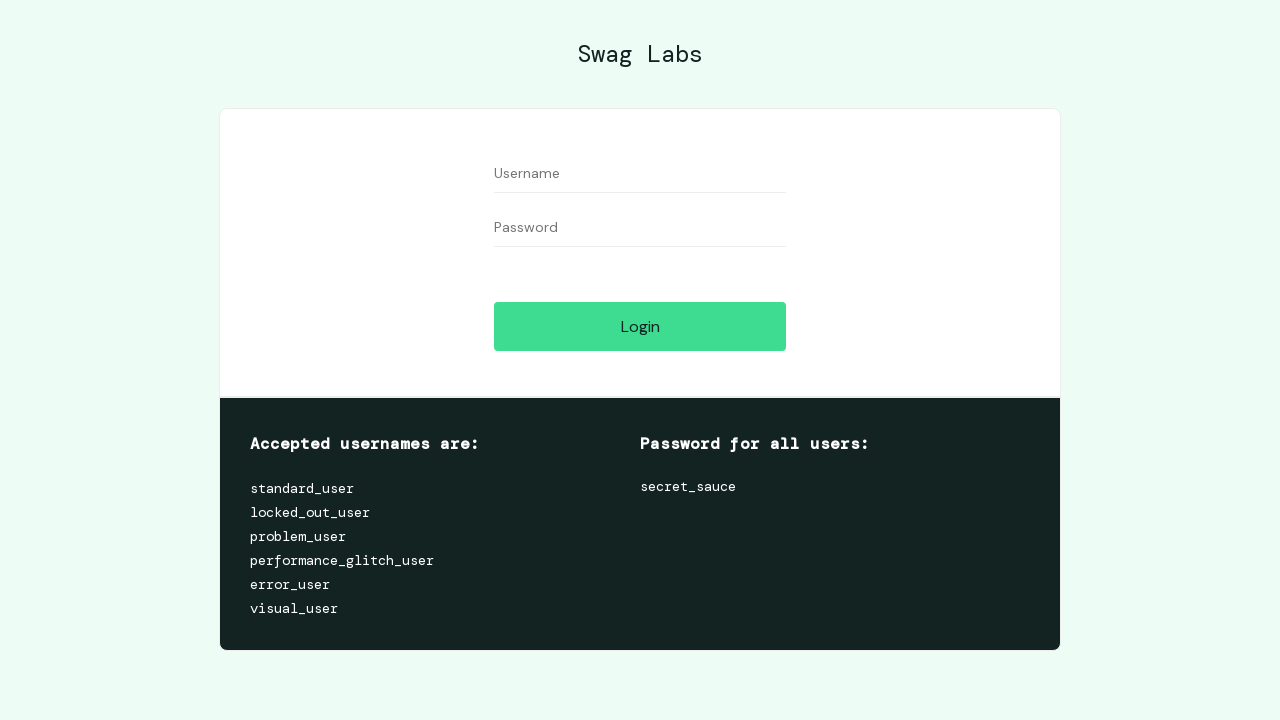